Navigates to a dashboard page and performs a double-click action on a message label element

Starting URL: https://leafground.com/dashboard.xhtml

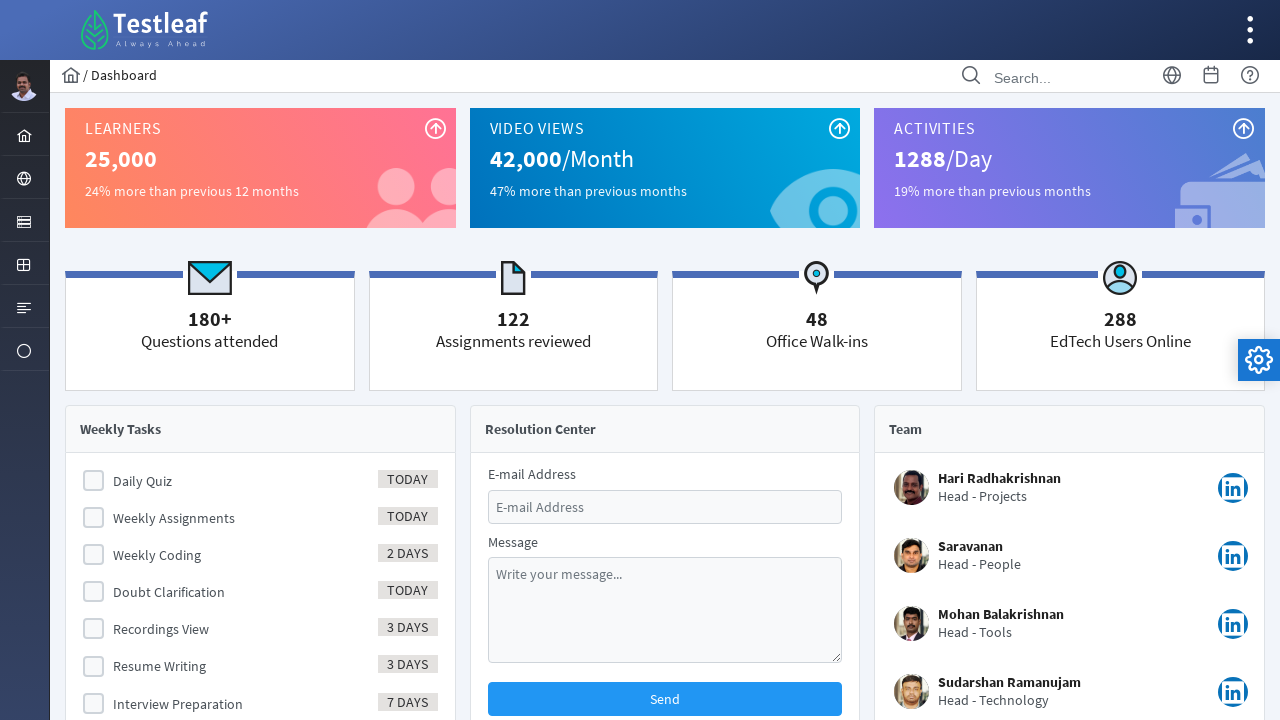

Navigated to LearnClicks1 dashboard page at https://leafground.com/dashboard.xhtml
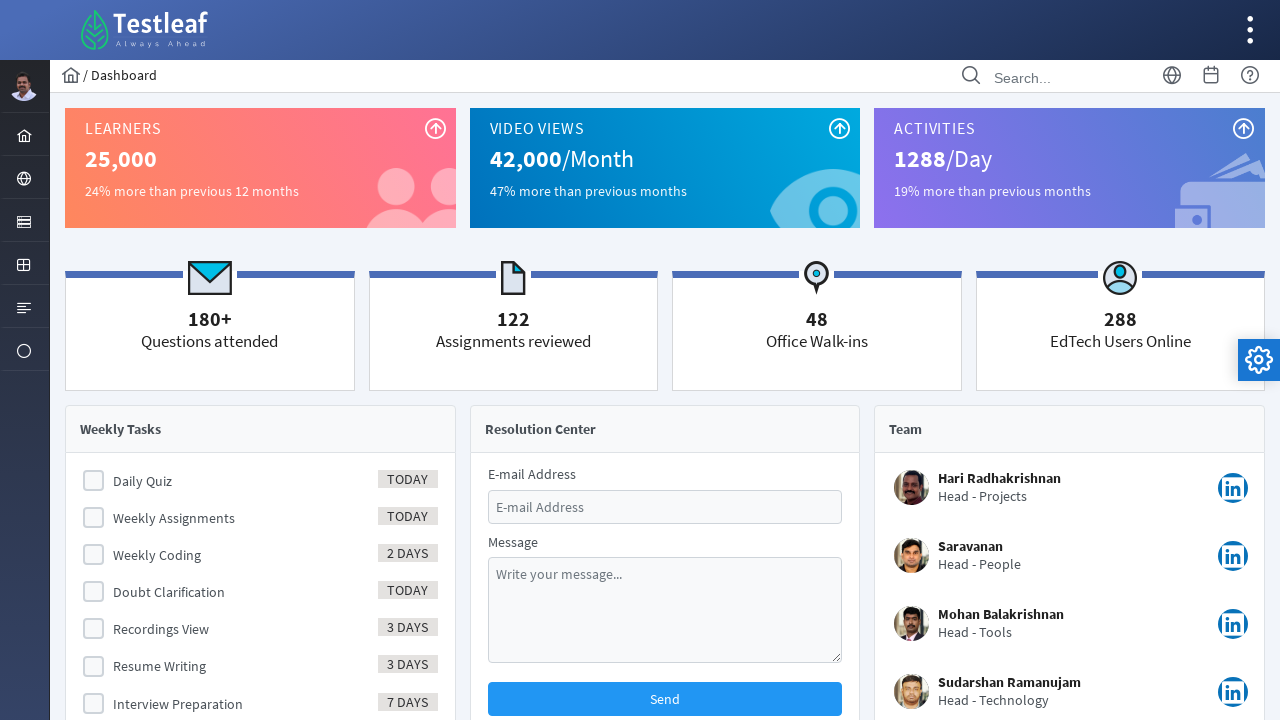

Located message label element
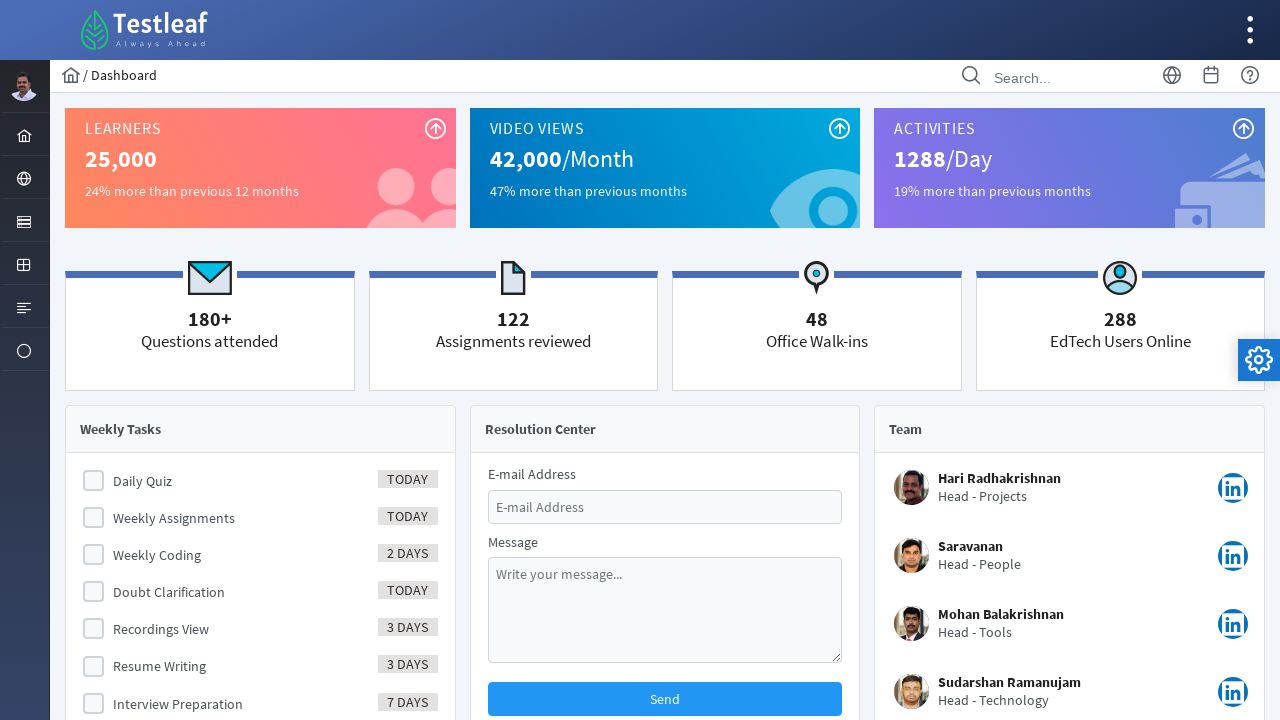

Double-clicked on message label element at (513, 541) on xpath=//label[@for='message']
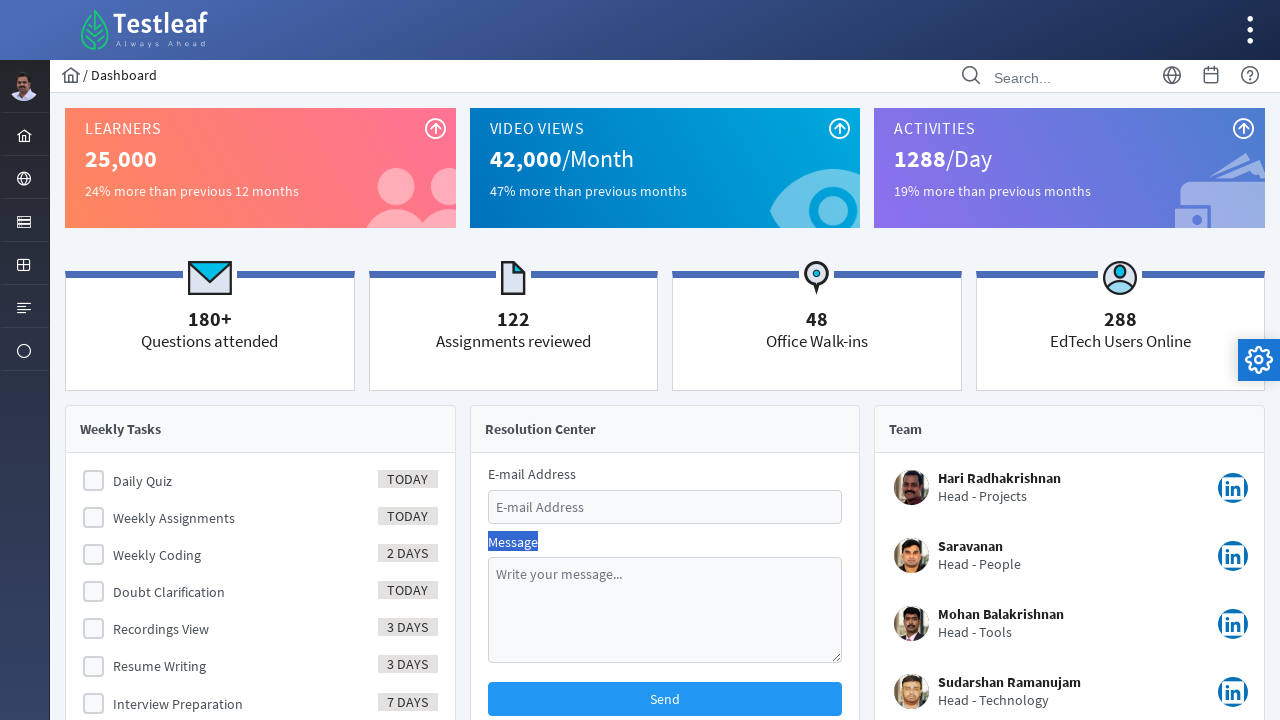

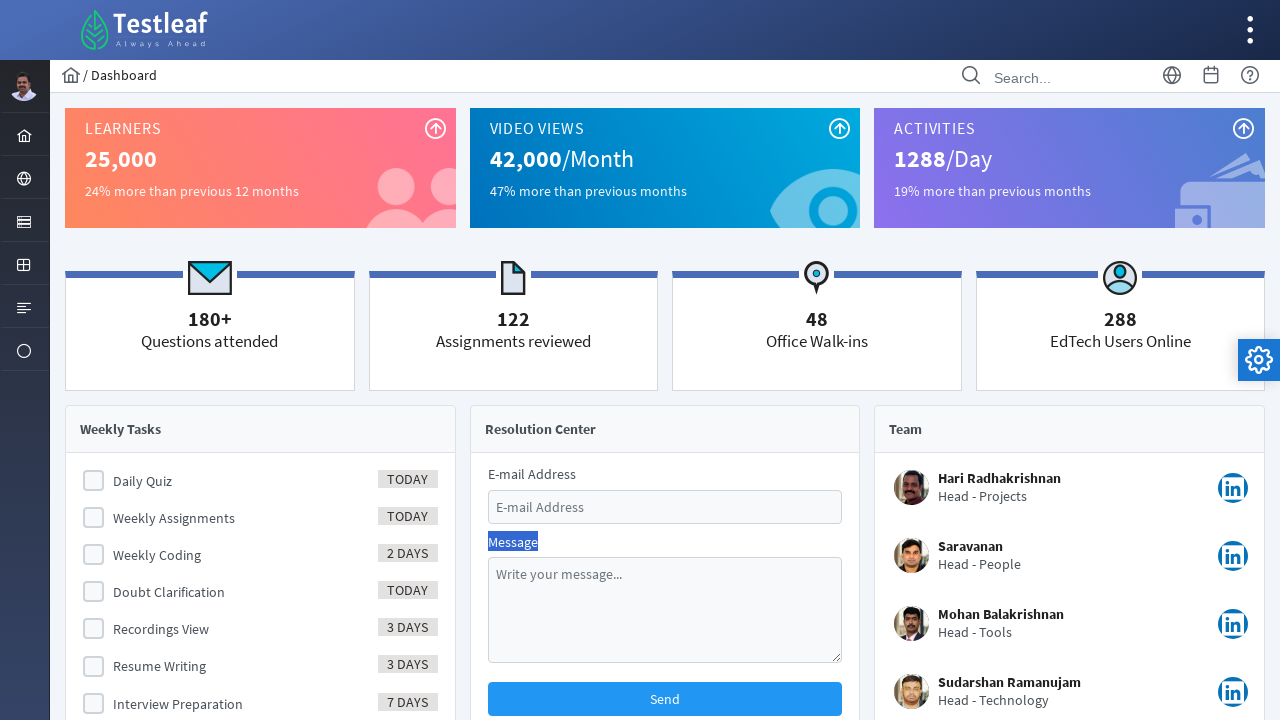